Tests e-commerce functionality by finding a specific product (Cucumber) and adding it to the cart

Starting URL: https://rahulshettyacademy.com/seleniumPractise/#/

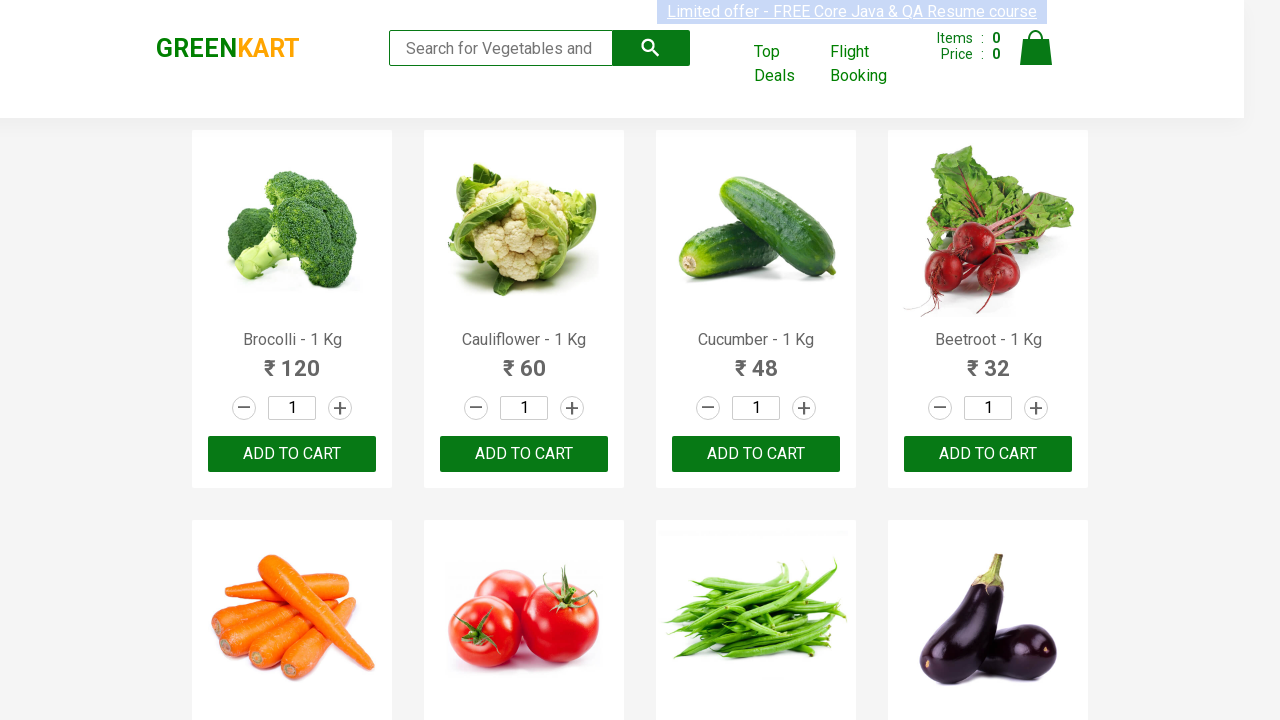

Navigated to GreenKart e-commerce site
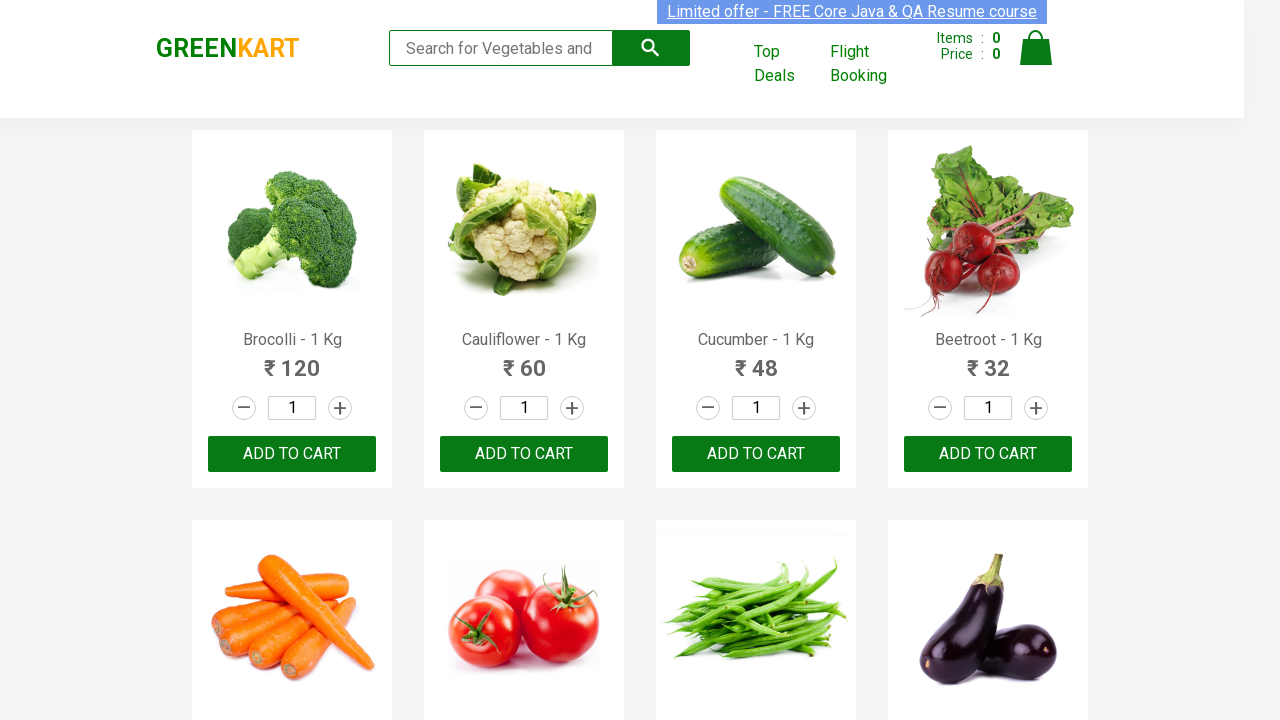

Product list loaded successfully
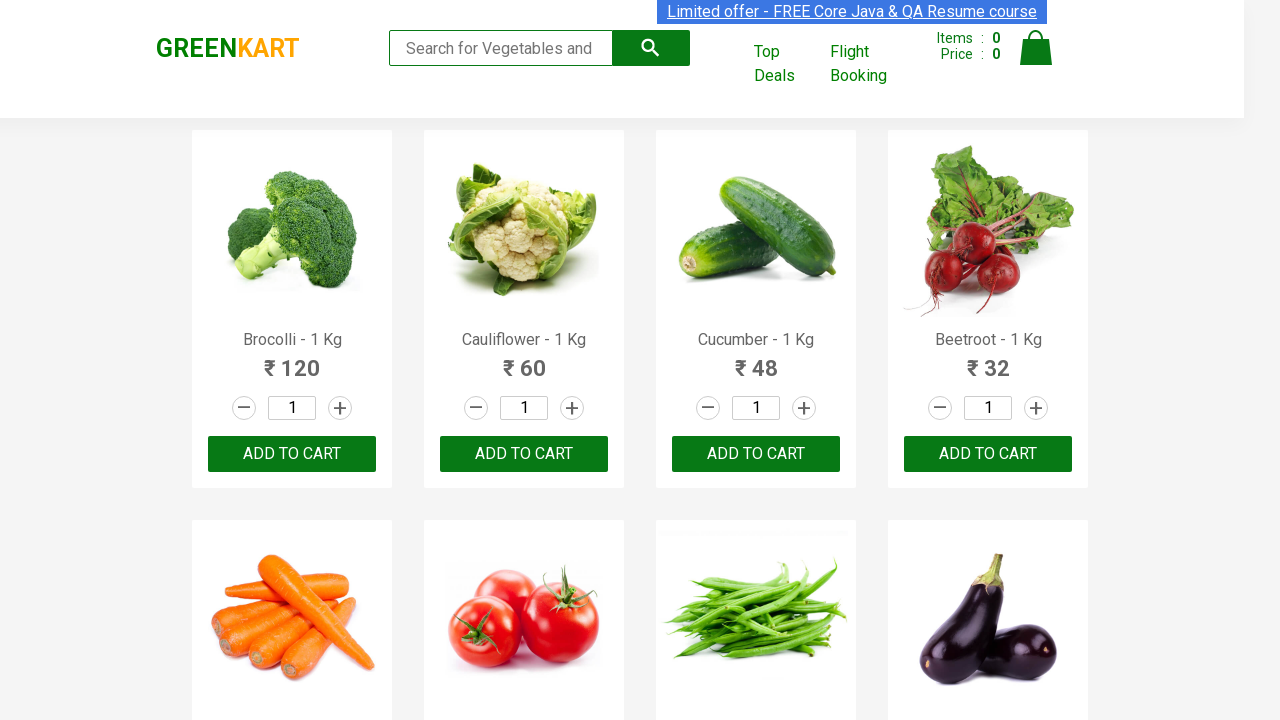

Retrieved all product elements from the page
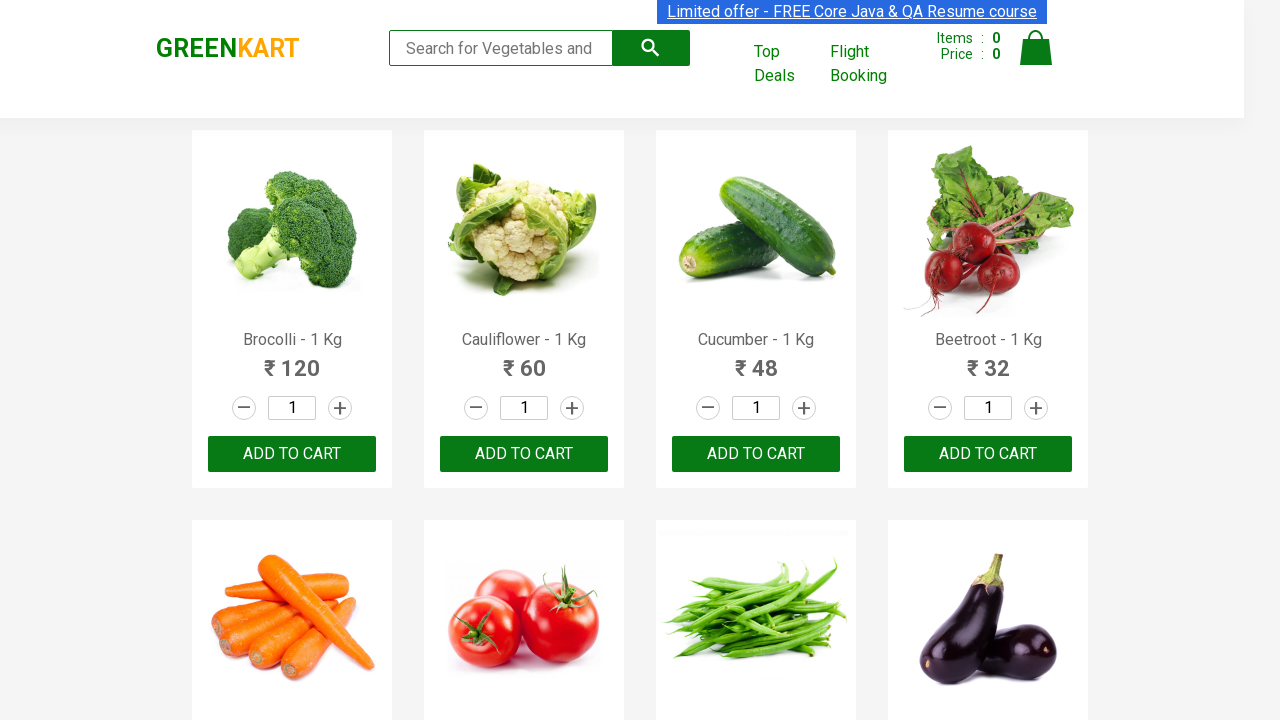

Found Cucumber product and clicked ADD TO CART button at (756, 454) on xpath=//button[text()='ADD TO CART'] >> nth=2
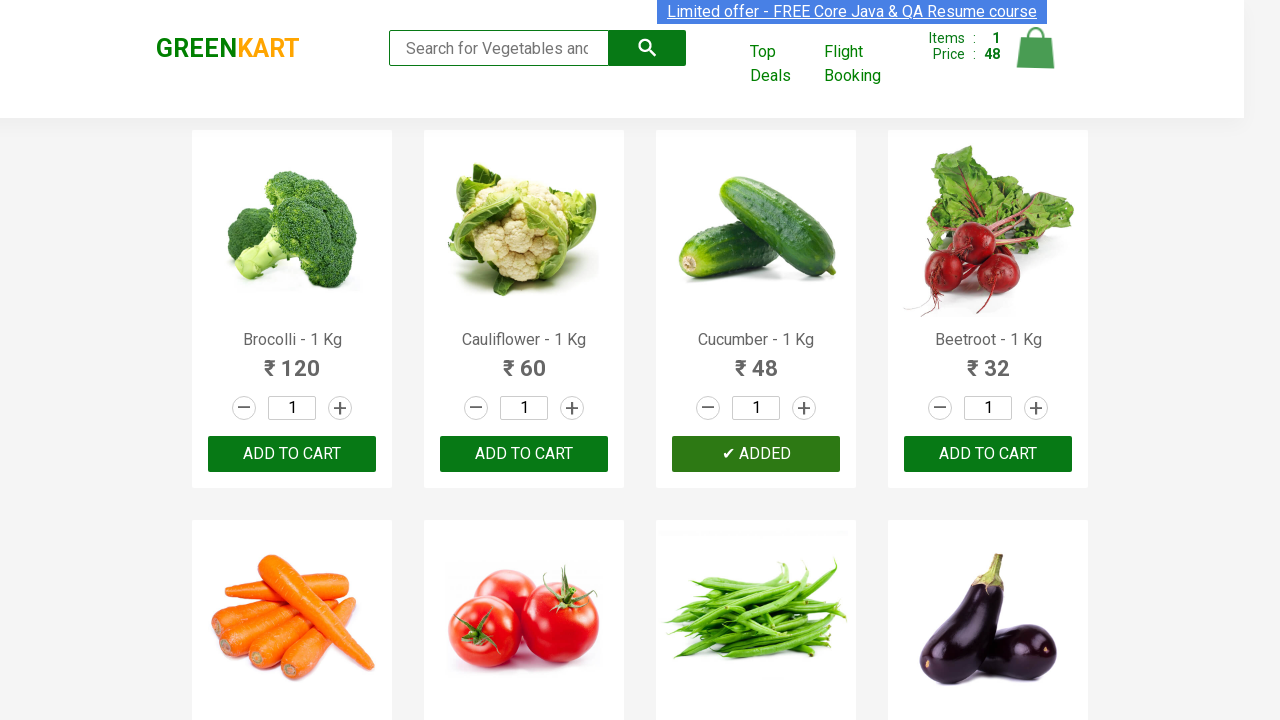

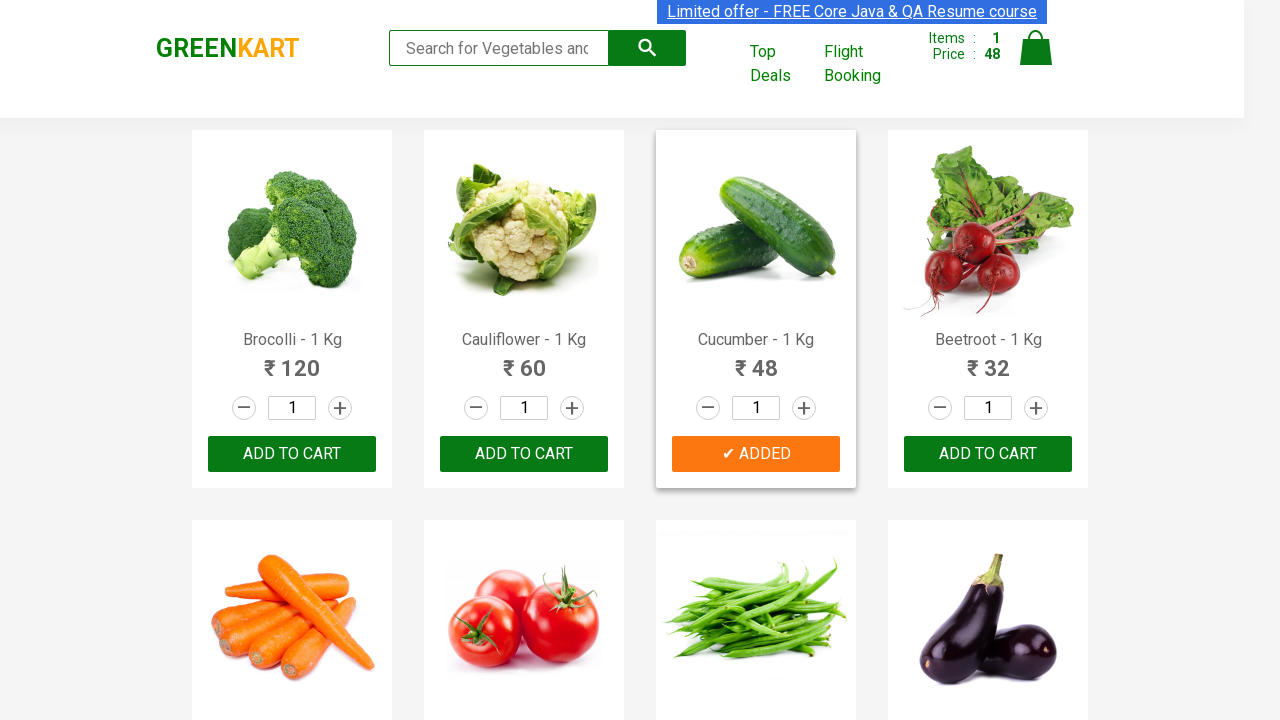